Tests deleting a task by hovering over it and clicking the destroy button

Starting URL: https://todomvc.com/examples/react/dist

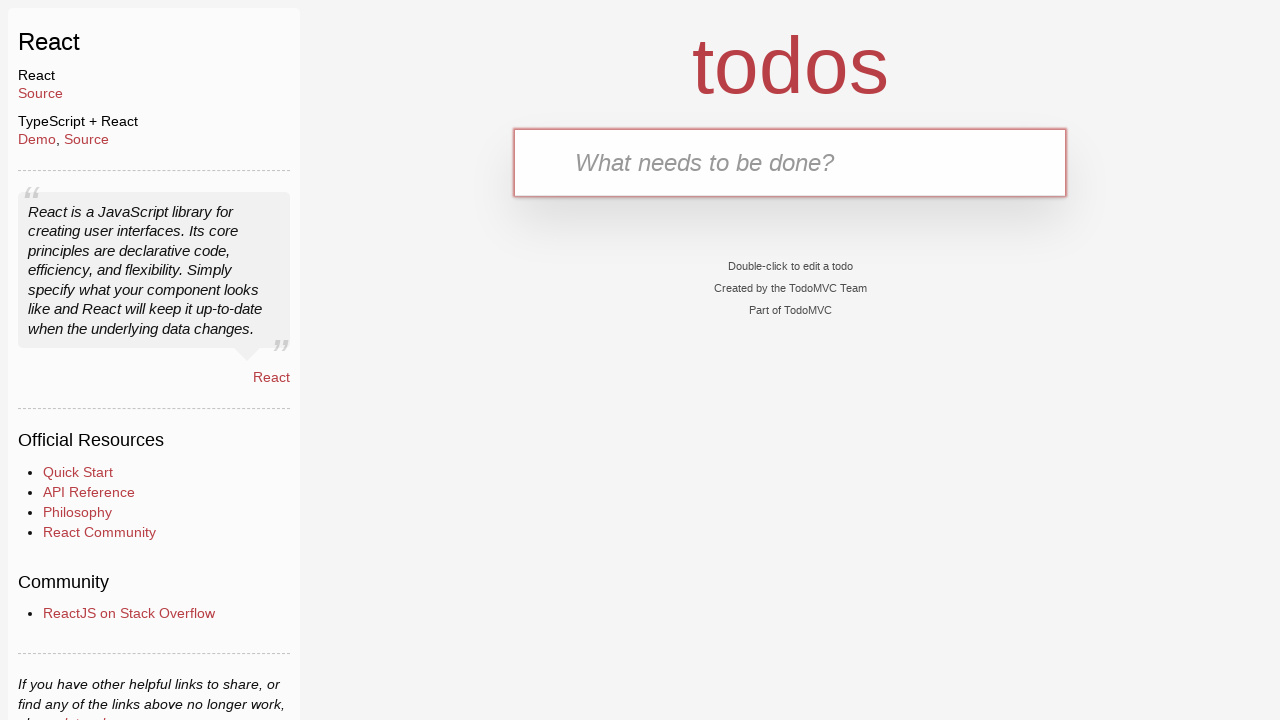

Filled task input field with 'Task to delete' on input[placeholder='What needs to be done?']
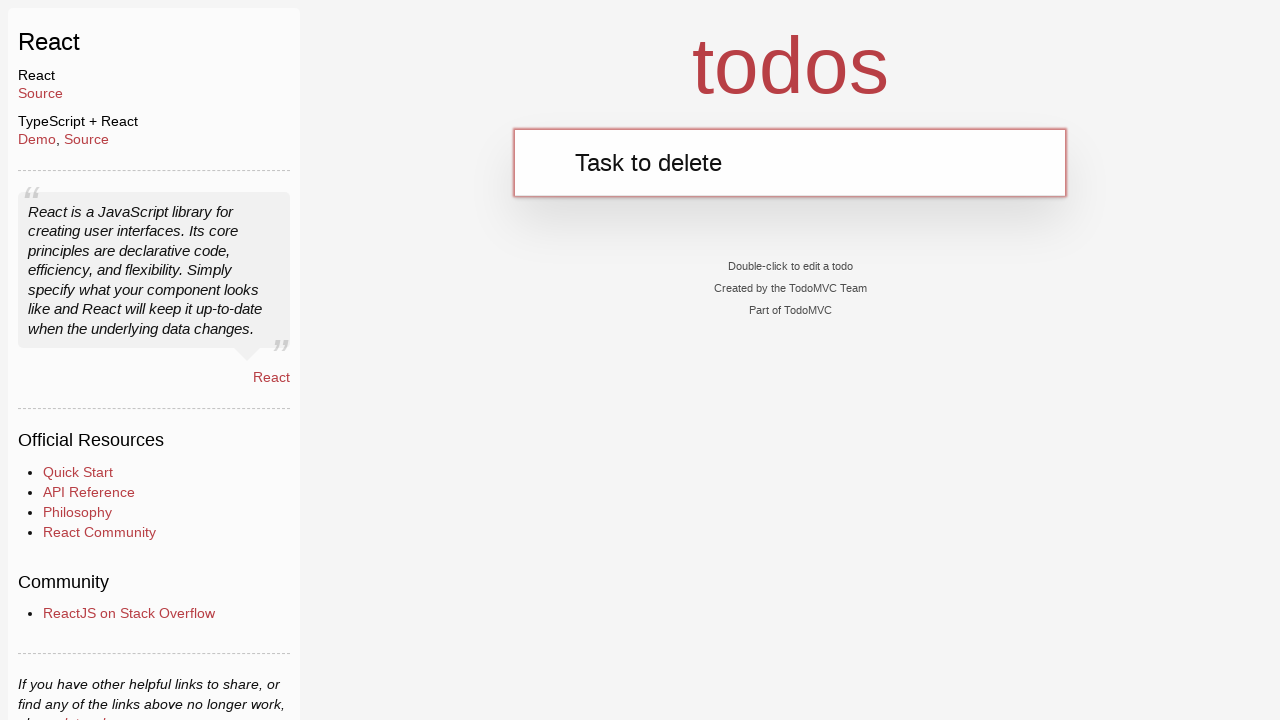

Pressed Enter to add the task on input[placeholder='What needs to be done?']
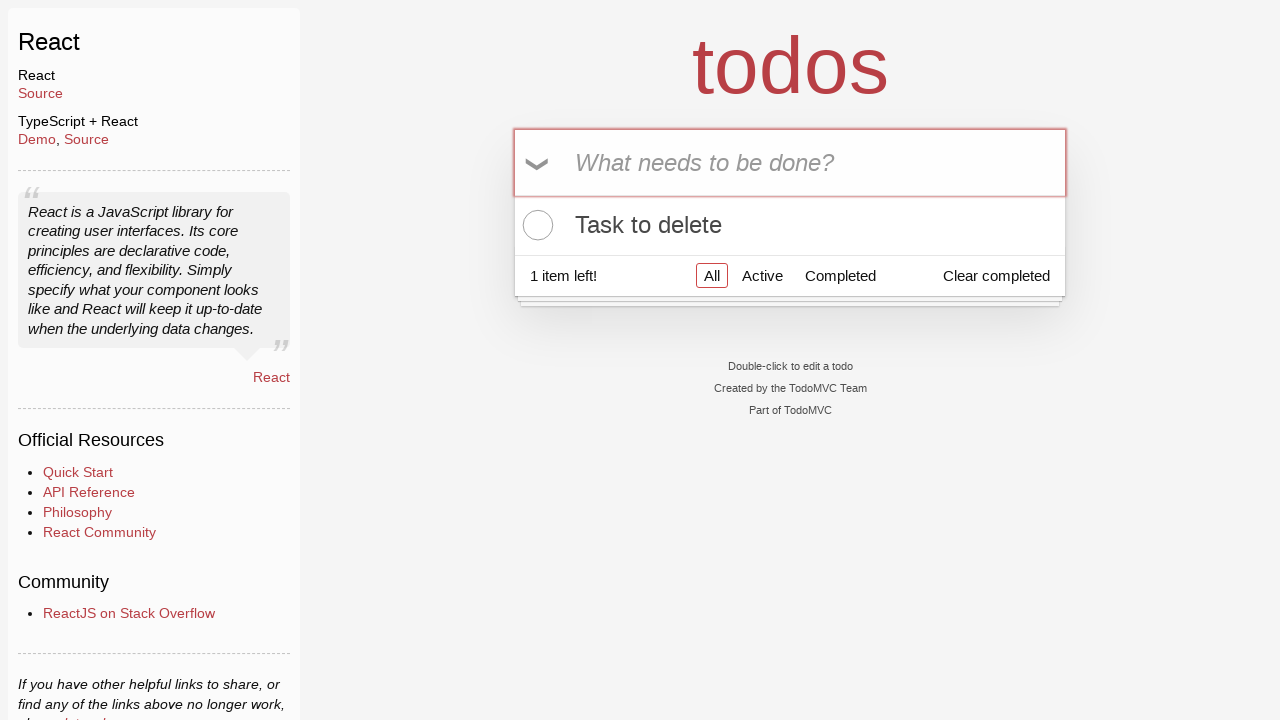

Hovered over 'Task to delete' to reveal destroy button at (790, 225) on text=Task to delete
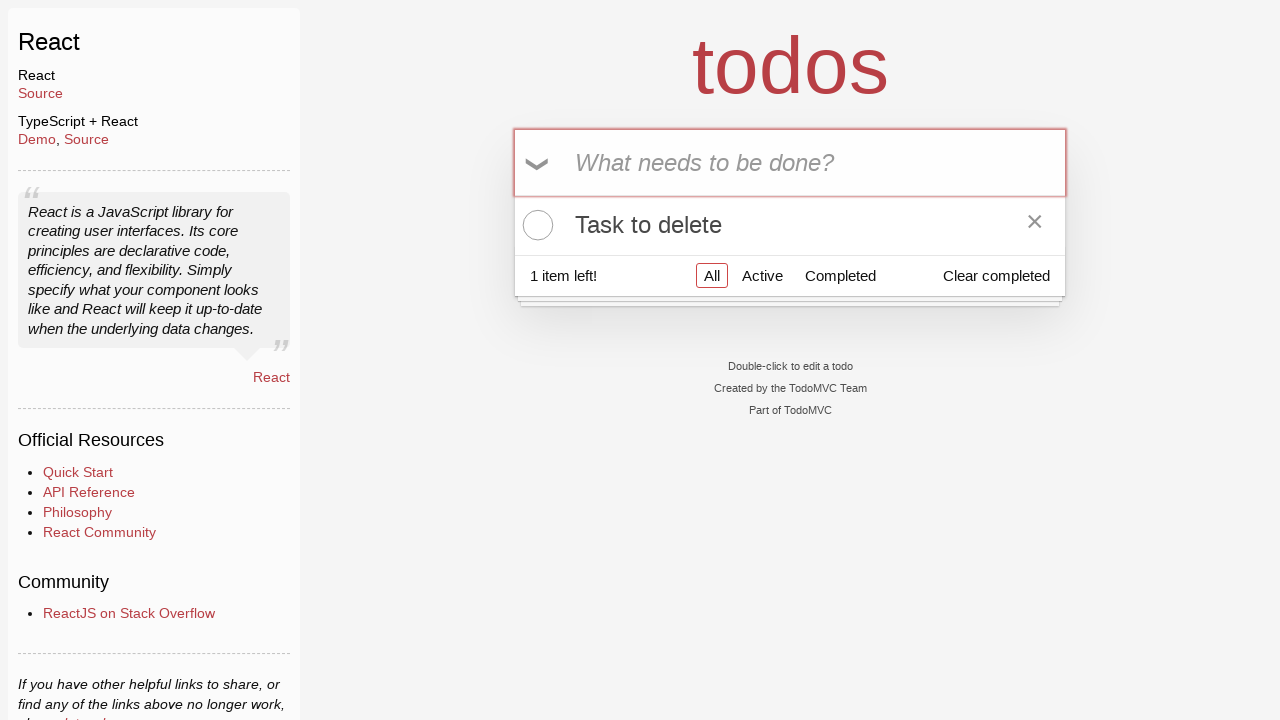

Clicked destroy button to delete the task at (1035, 225) on .destroy
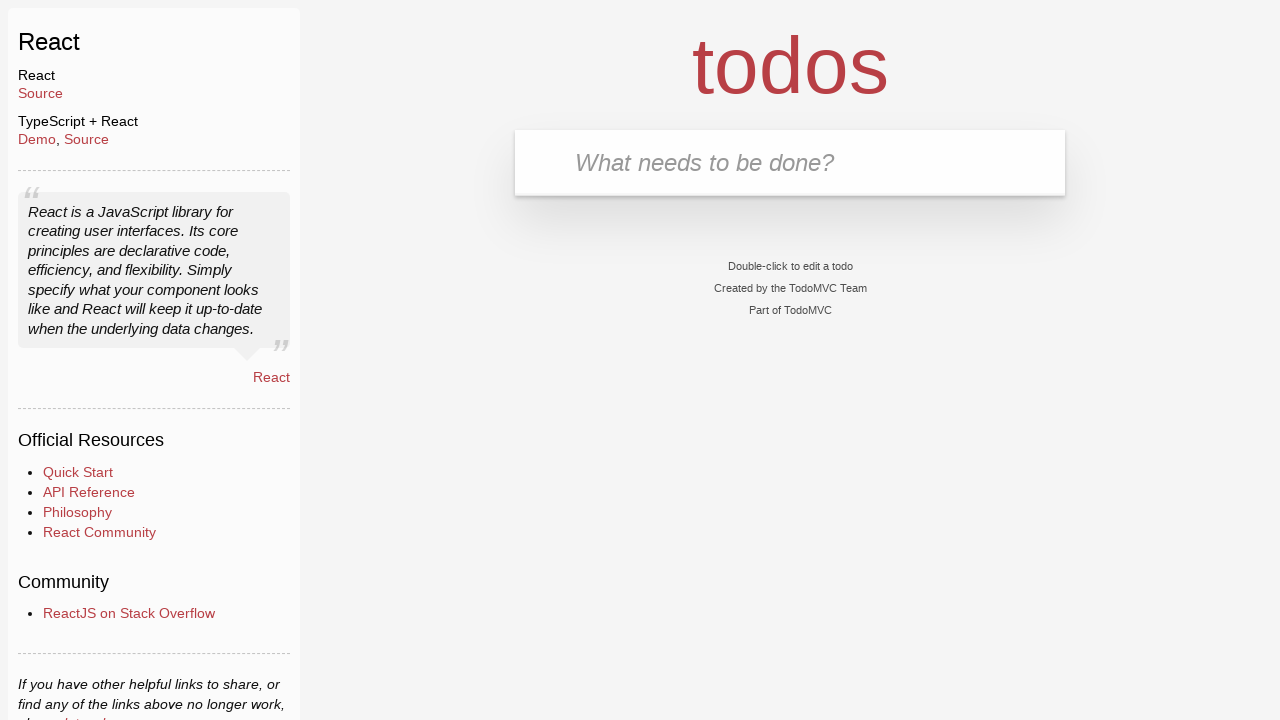

Verified task 'Task to delete' is no longer visible
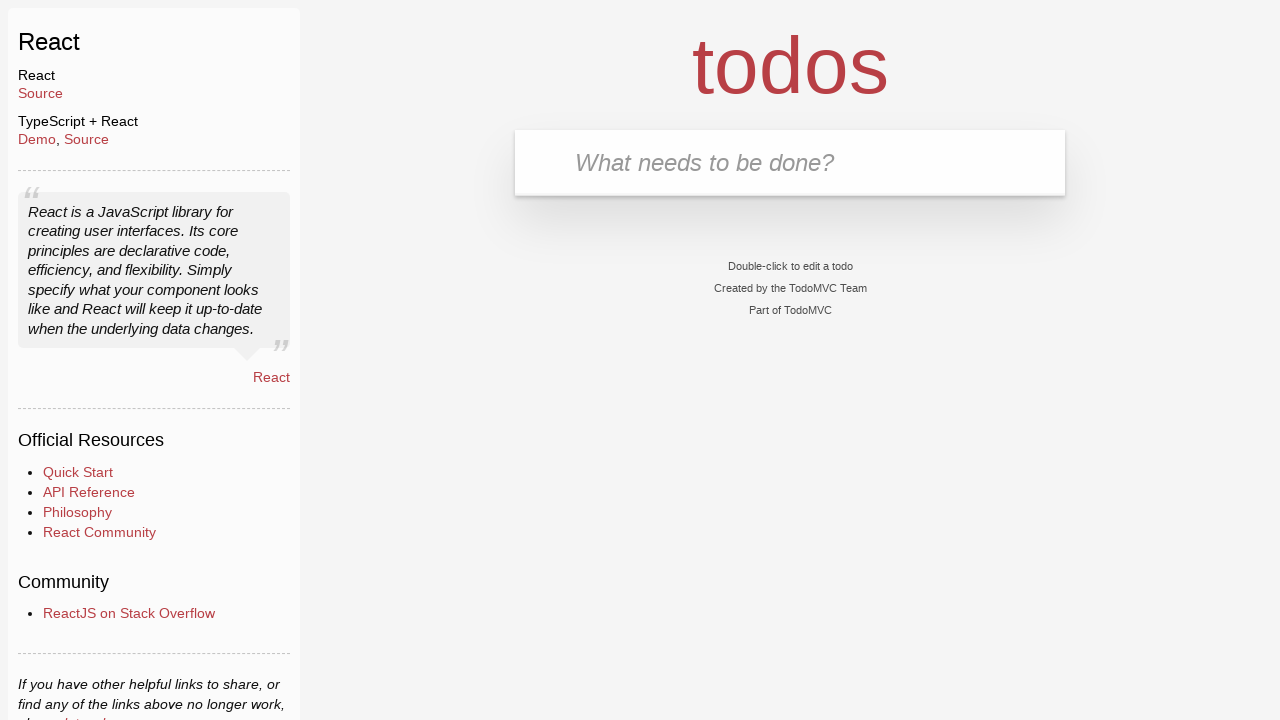

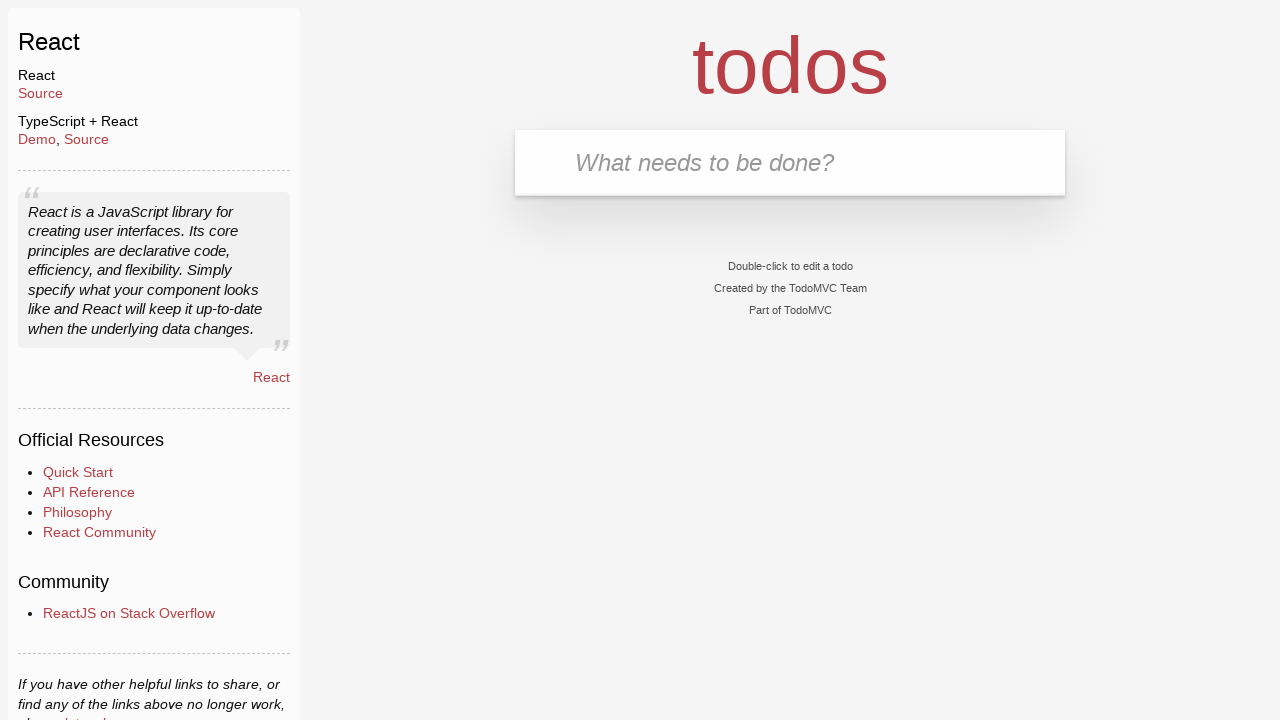